Tests explicit wait functionality by revealing a hidden element and interacting with it

Starting URL: https://www.selenium.dev/selenium/web/dynamic.html

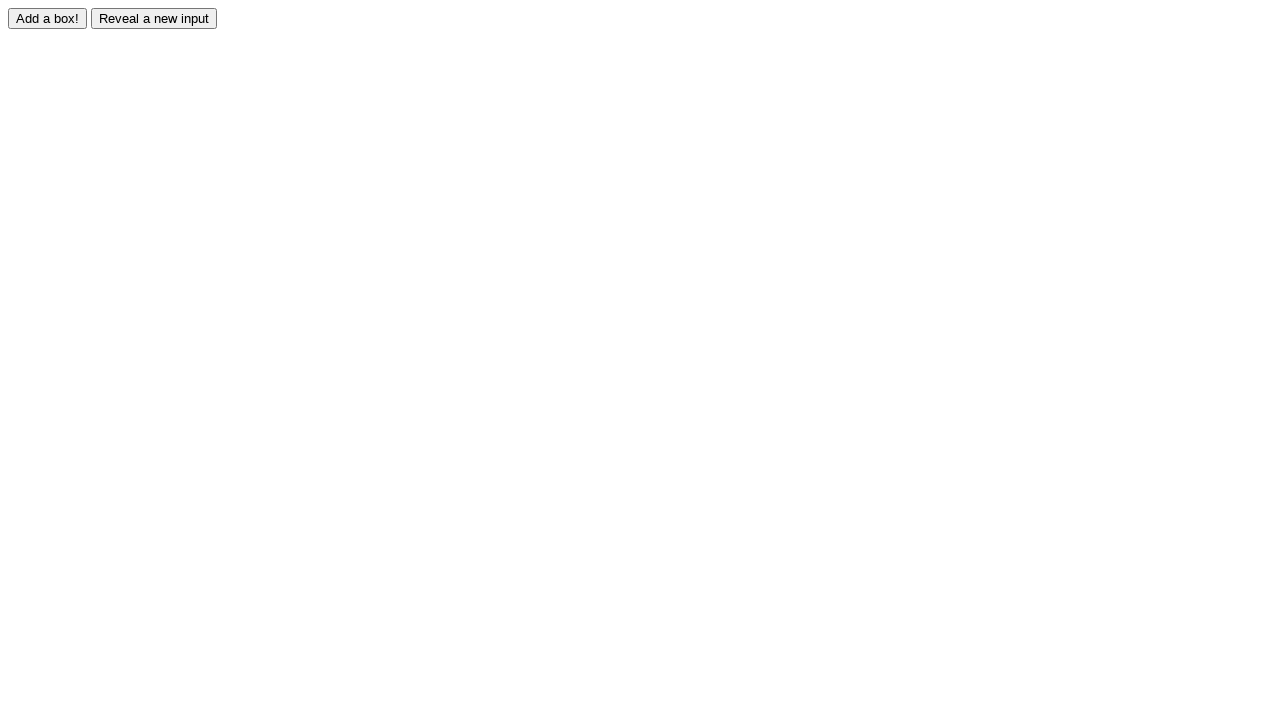

Clicked reveal button to show hidden element at (154, 18) on #reveal
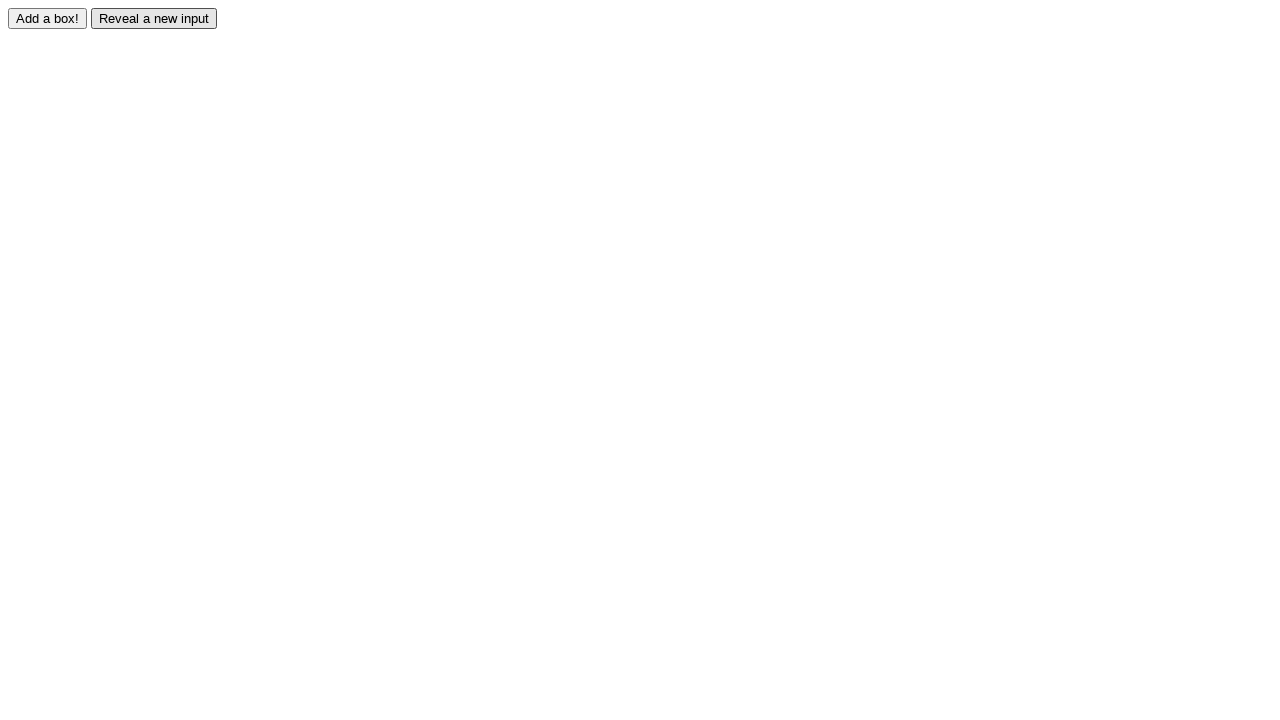

Revealed element became visible
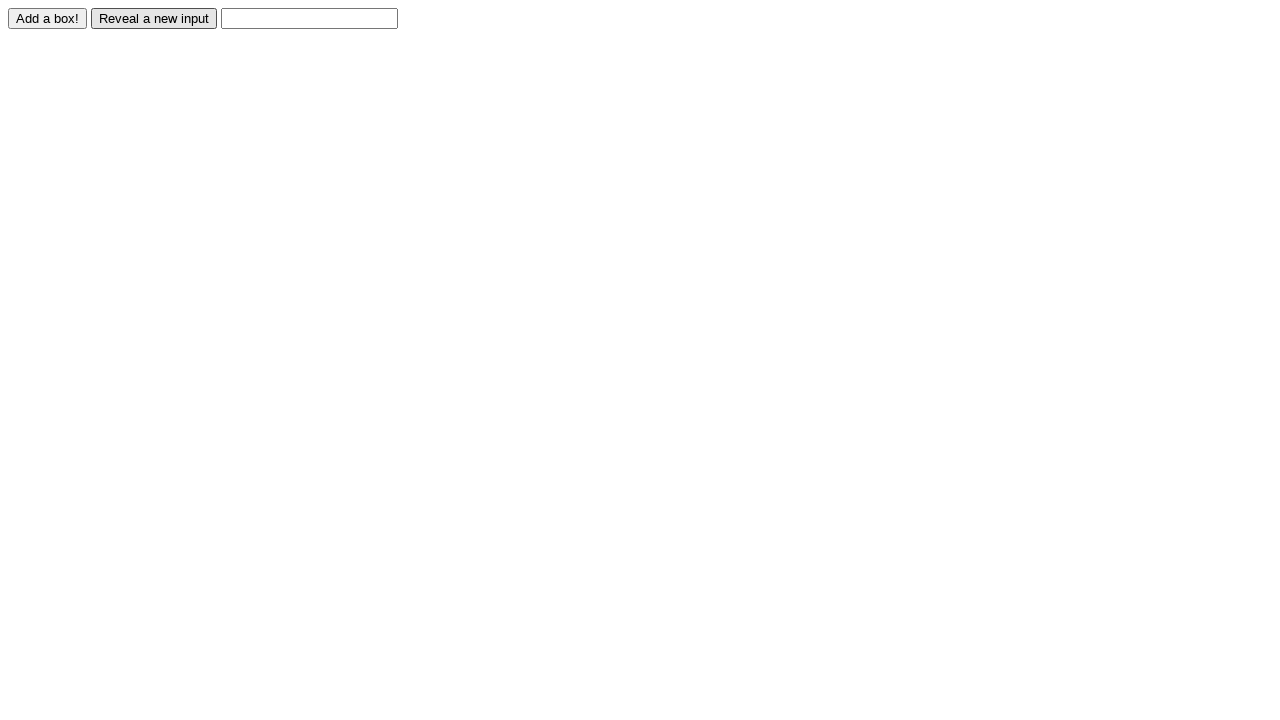

Filled revealed element with 'Displayed' on #revealed
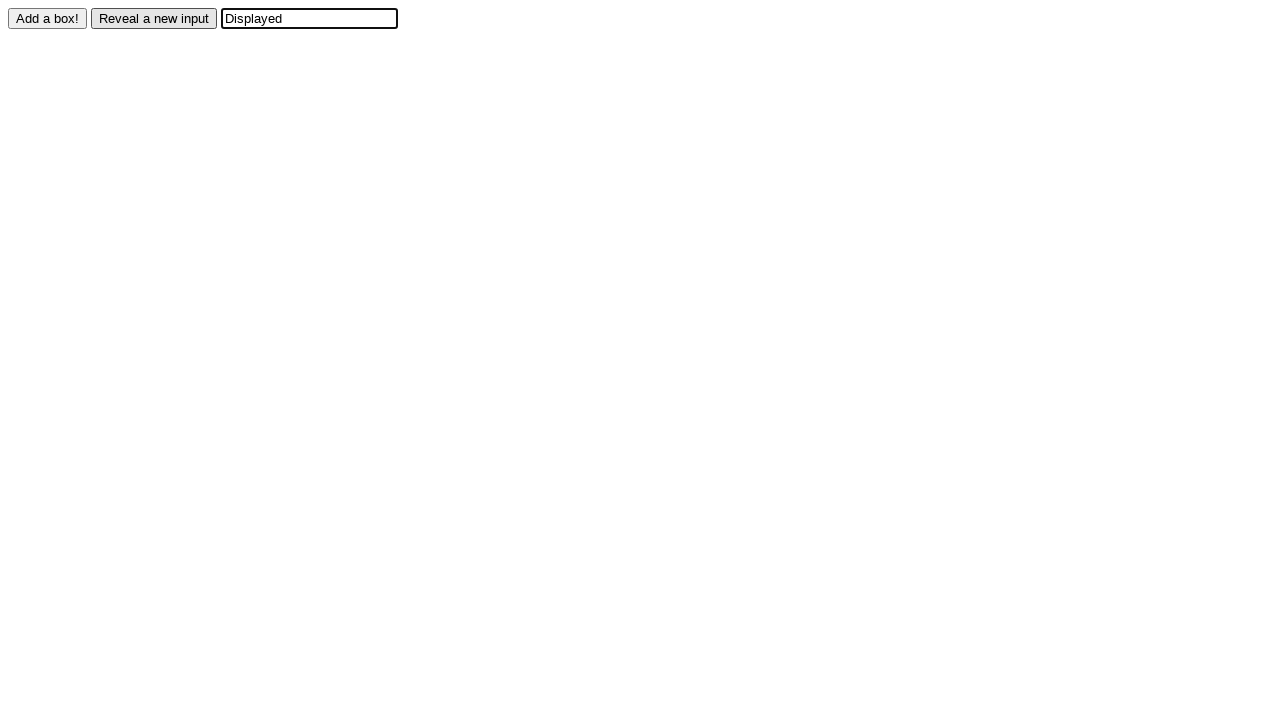

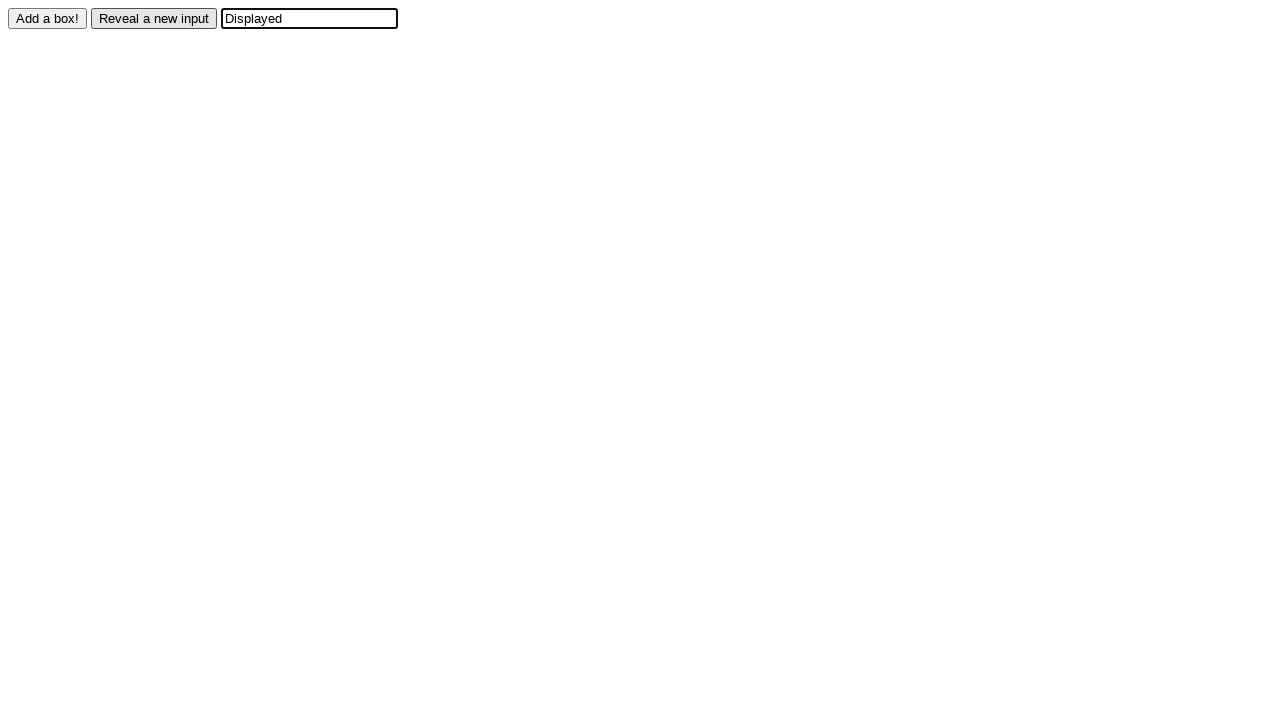